Tests that rating buttons (0-10) are enabled, clickable, and change background color when clicked on a feedback dialog after a chatbot conversation.

Starting URL: https://prod.buerokratt.ee/

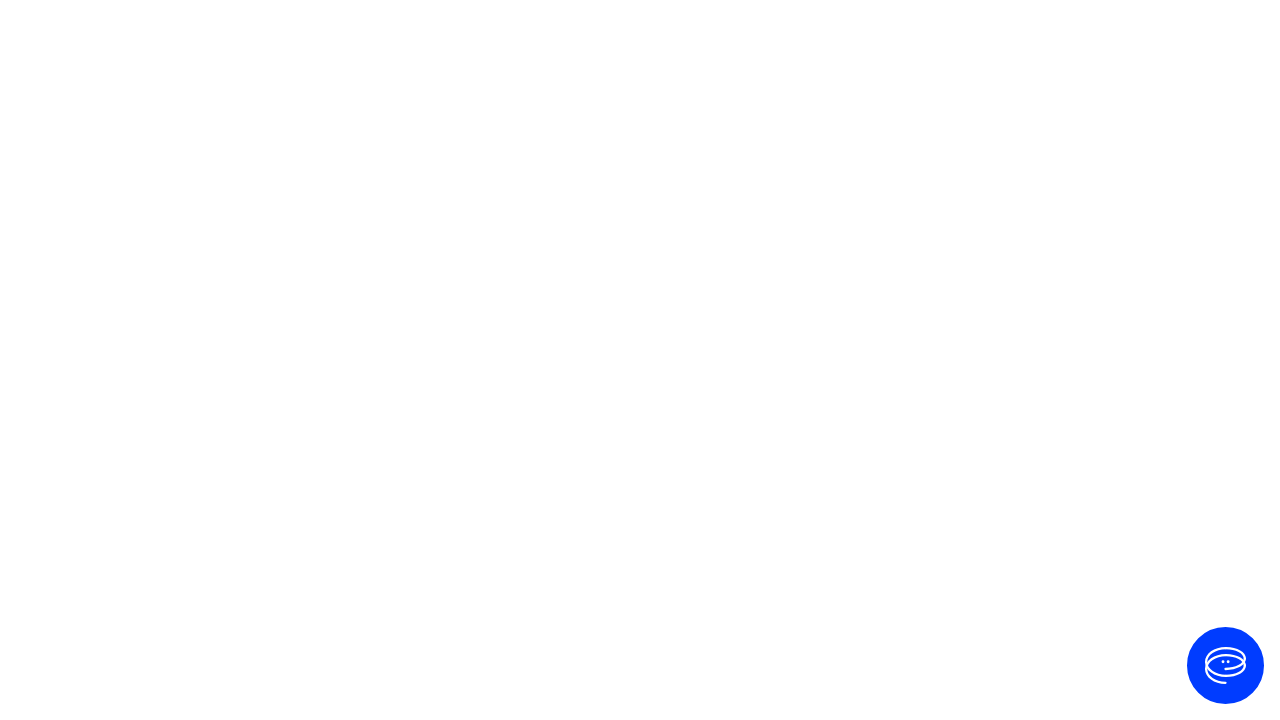

Clicked 'Ava vestlus' to open chat dialog at (1226, 666) on internal:label="Ava vestlus"i
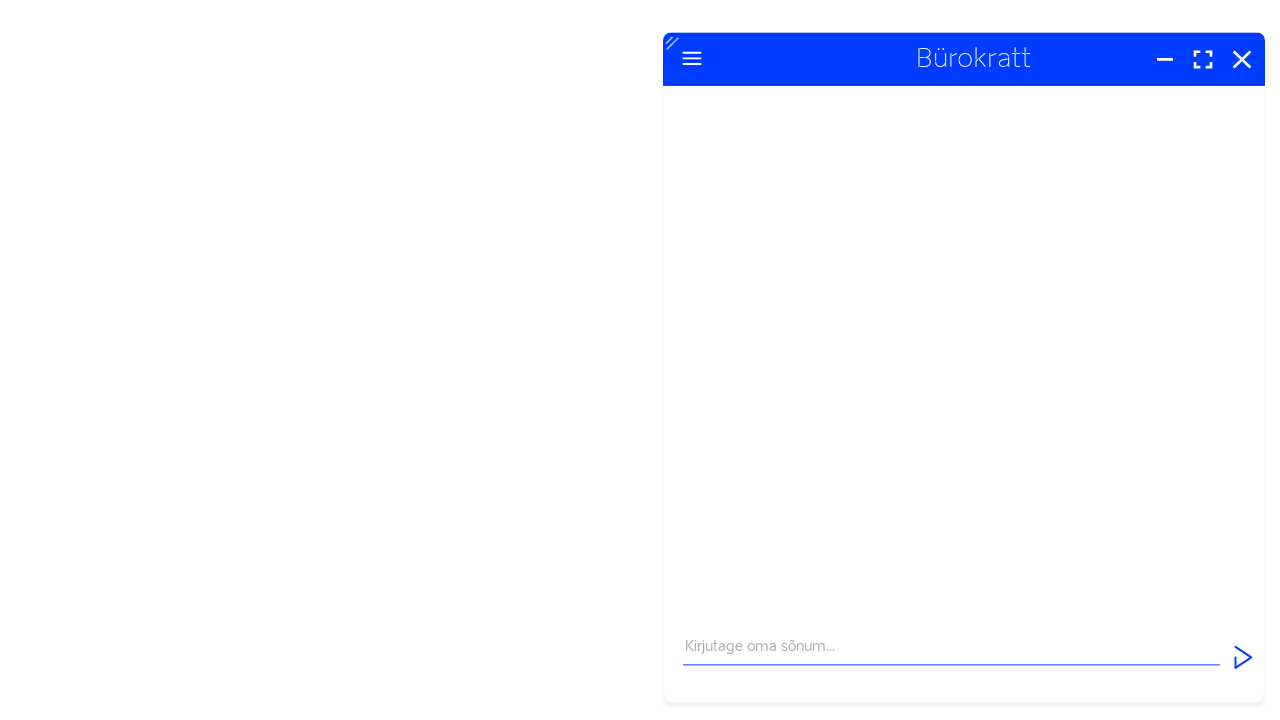

Clicked message input field at (952, 652) on internal:attr=[placeholder="Kirjutage oma sõnum..."i]
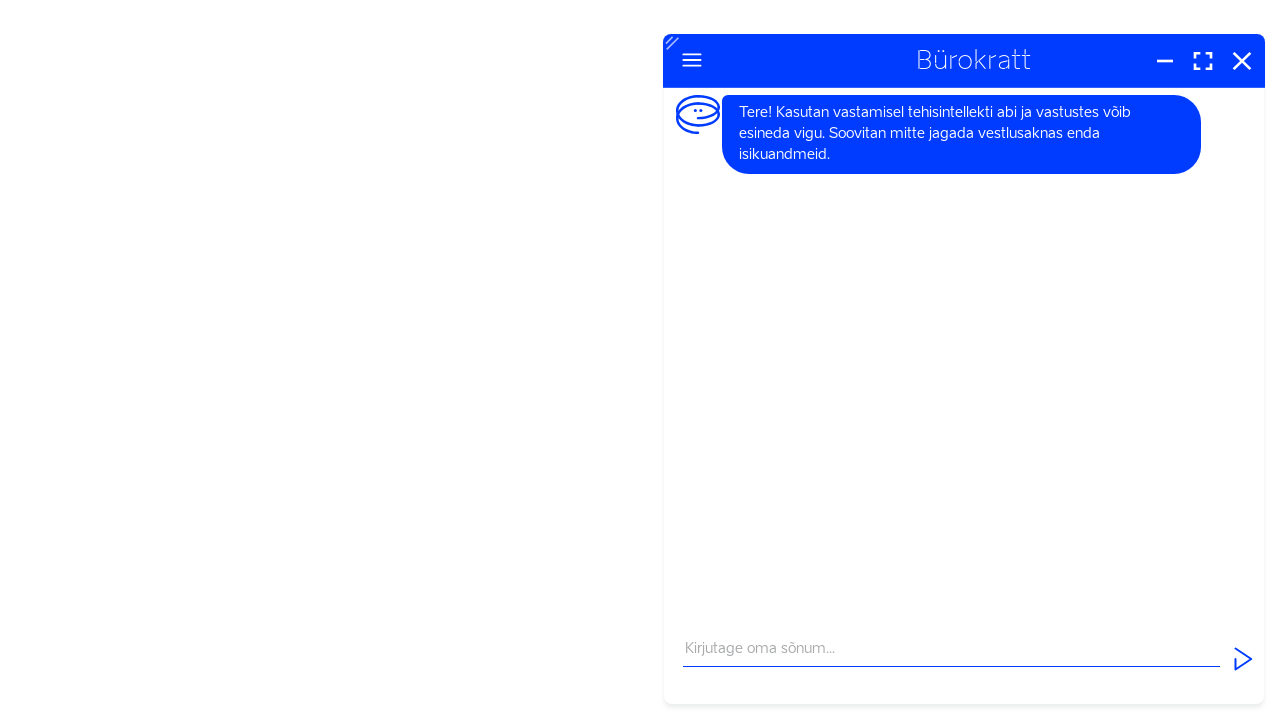

Filled message input with 'Tere' on internal:attr=[placeholder="Kirjutage oma sõnum..."i]
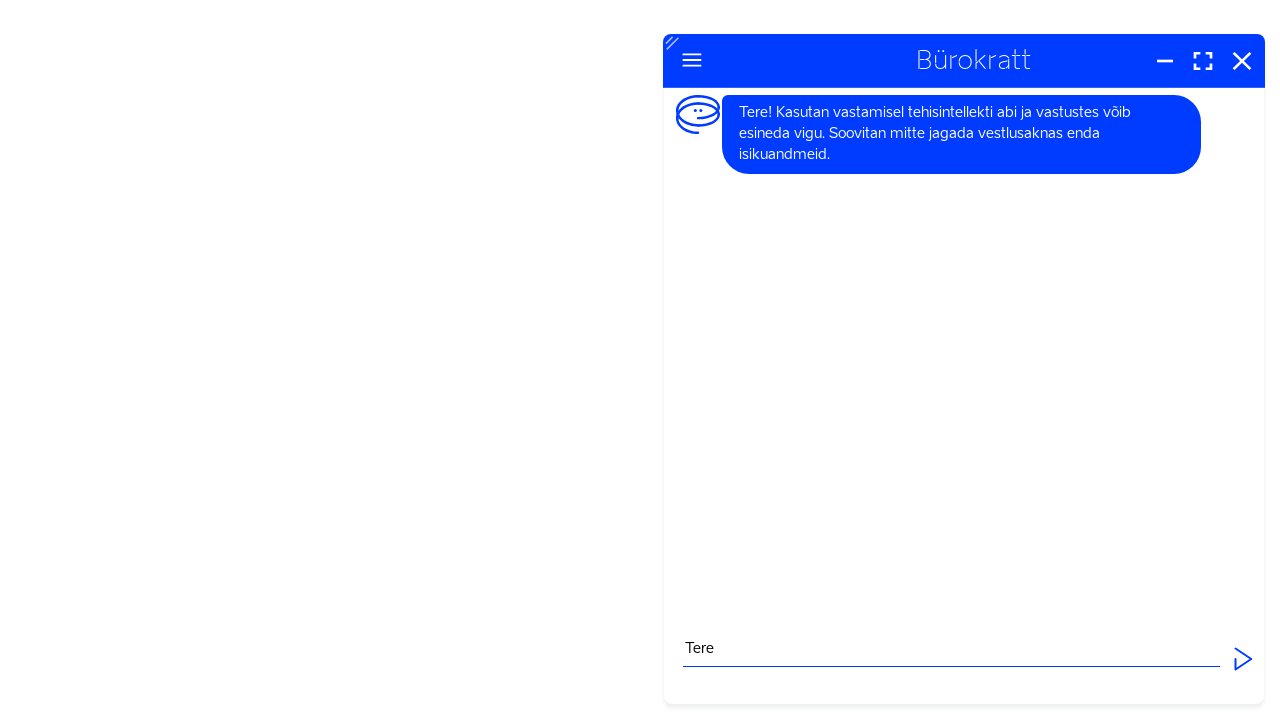

Clicked 'Saada' button to send message at (1243, 659) on internal:label="Saada"i
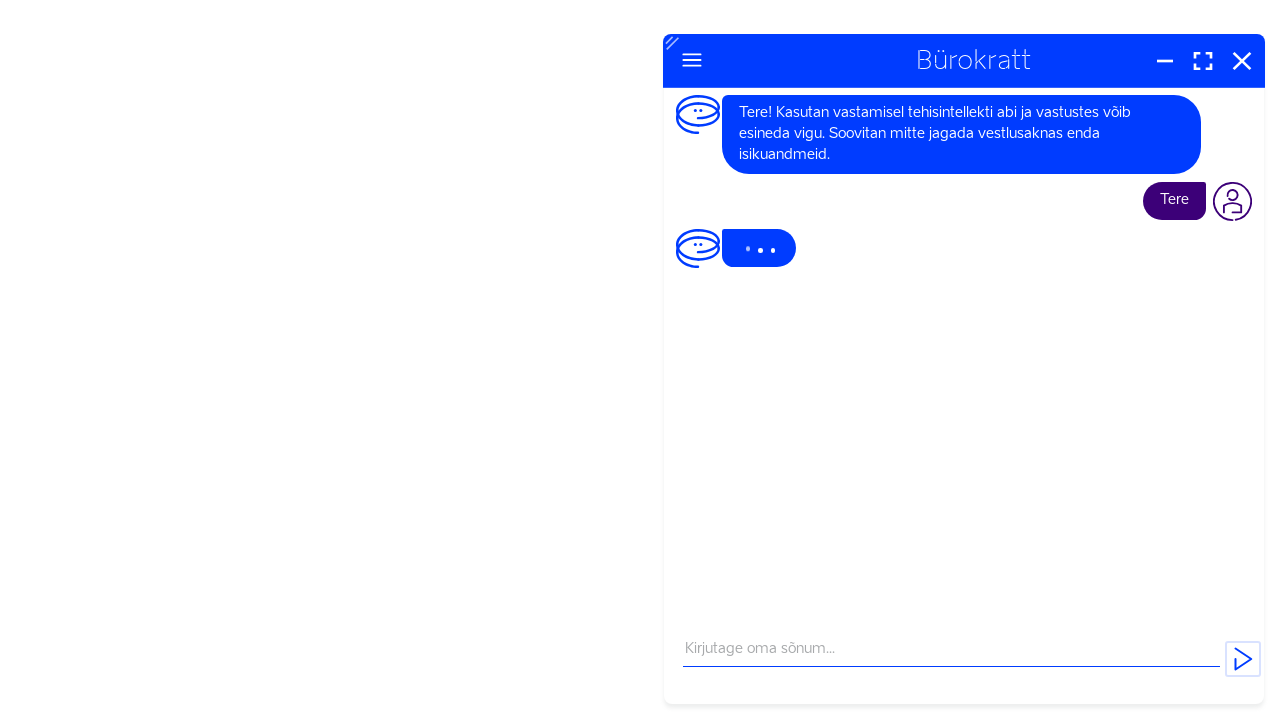

Waited 7 seconds for chatbot response
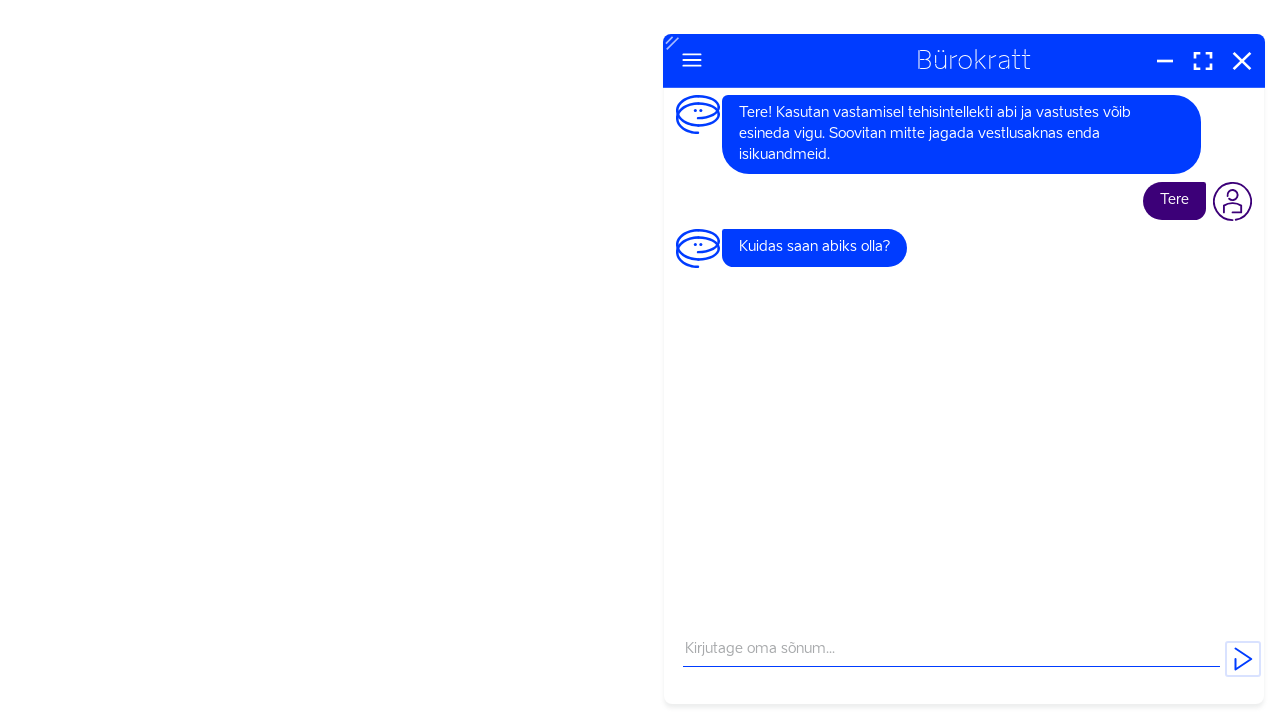

Clicked 'Sulge' button to close chat at (1242, 60) on internal:label="Sulge"i
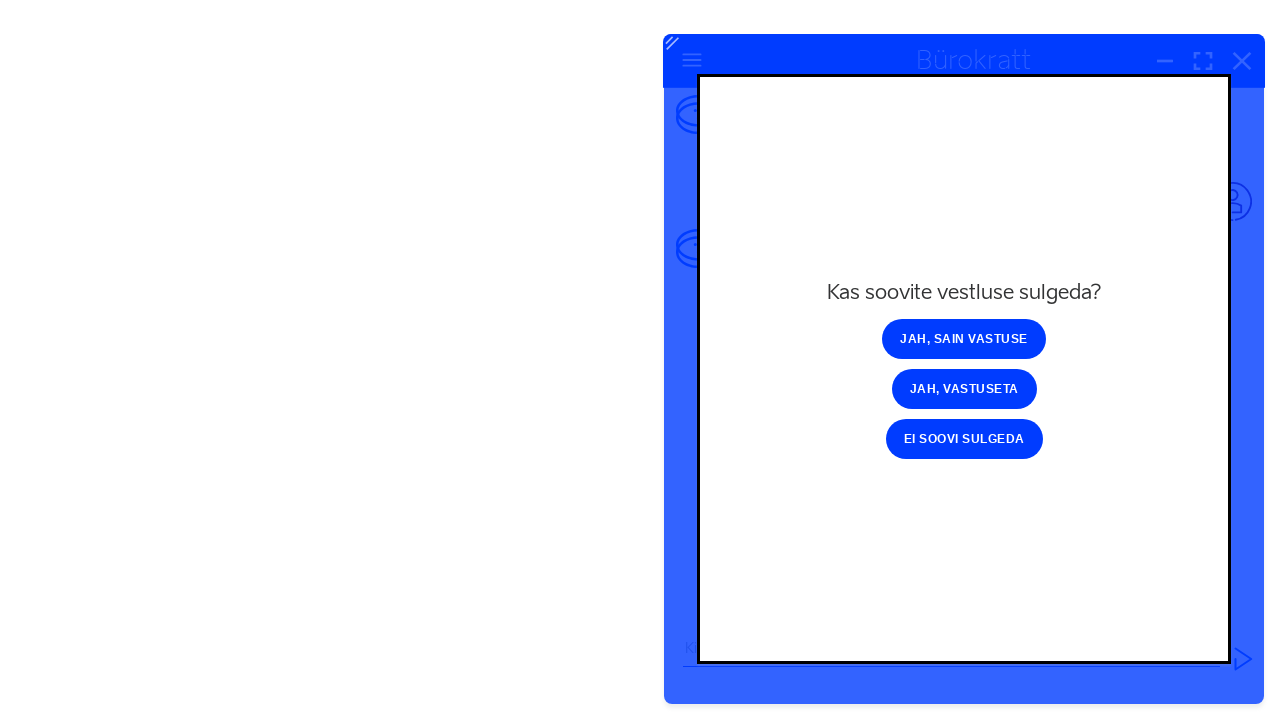

Clicked 'Jah, sain vastuse' confirmation button to open feedback dialog at (964, 339) on internal:role=button[name="Jah, sain vastuse"i]
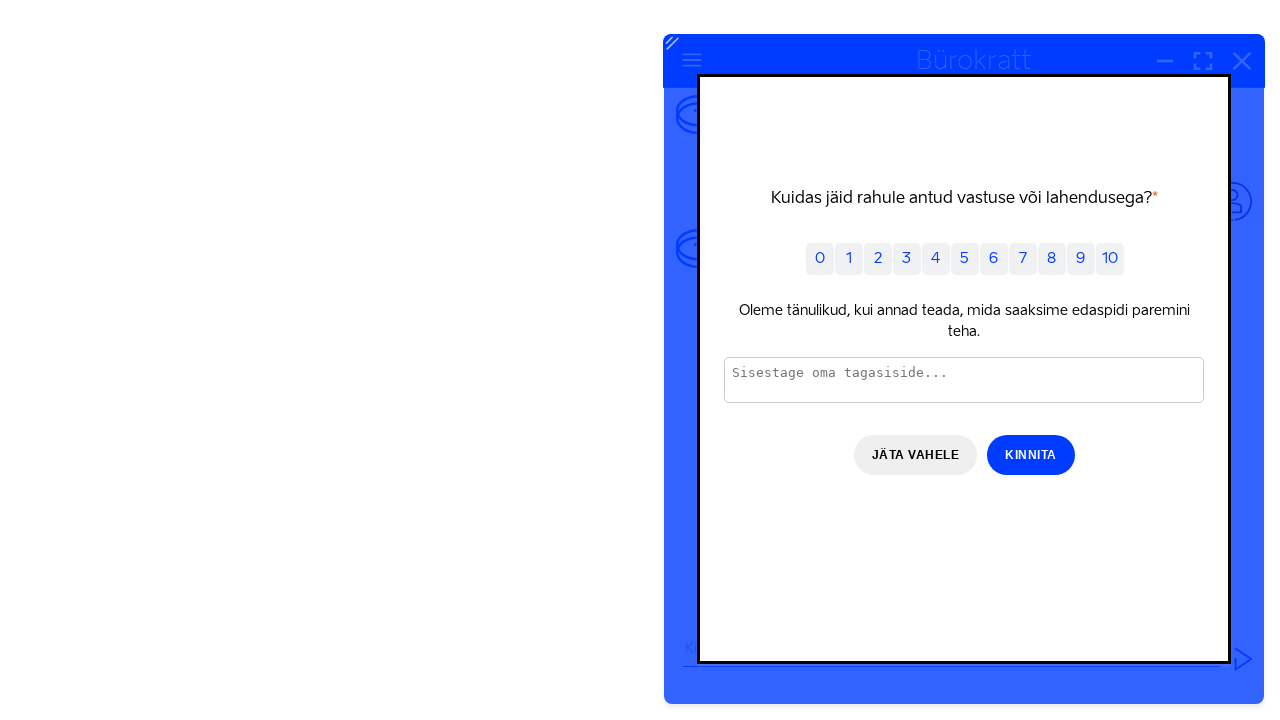

Clicked rating button 0 in feedback dialog at (820, 259) on internal:role=button[name="0"s]
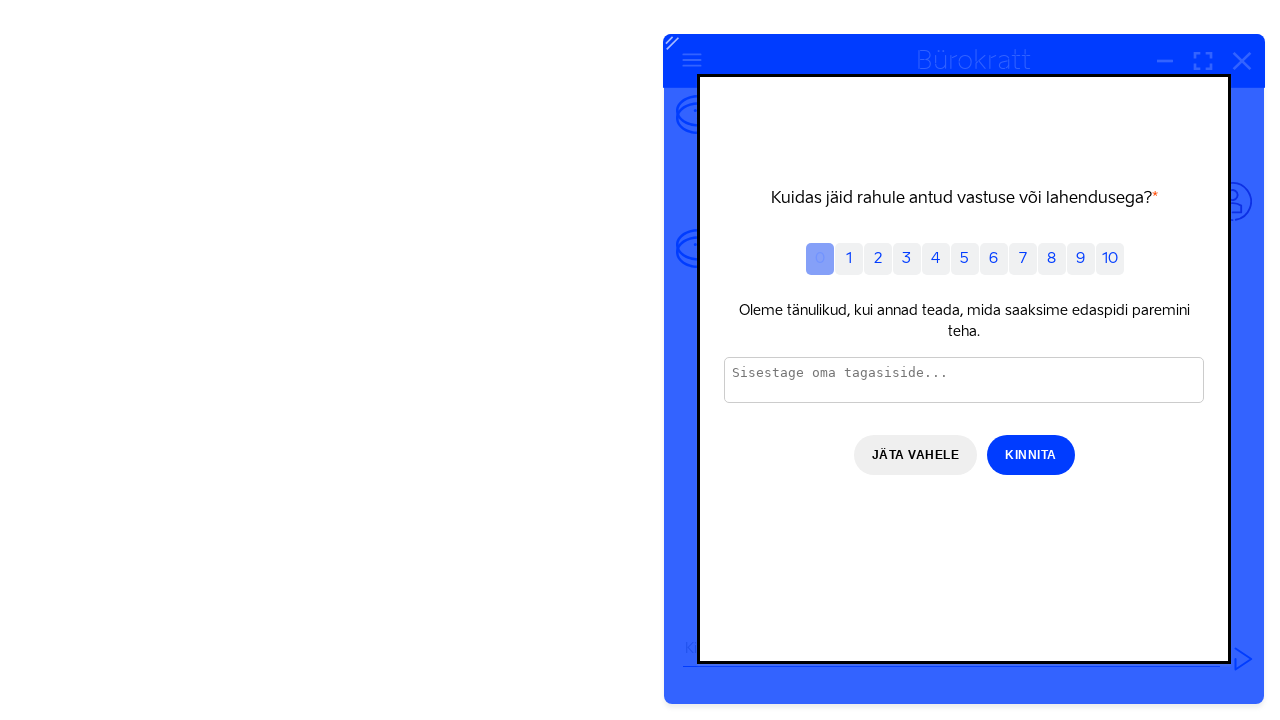

Clicked rating button 1 in feedback dialog at (848, 259) on internal:role=button[name="1"s]
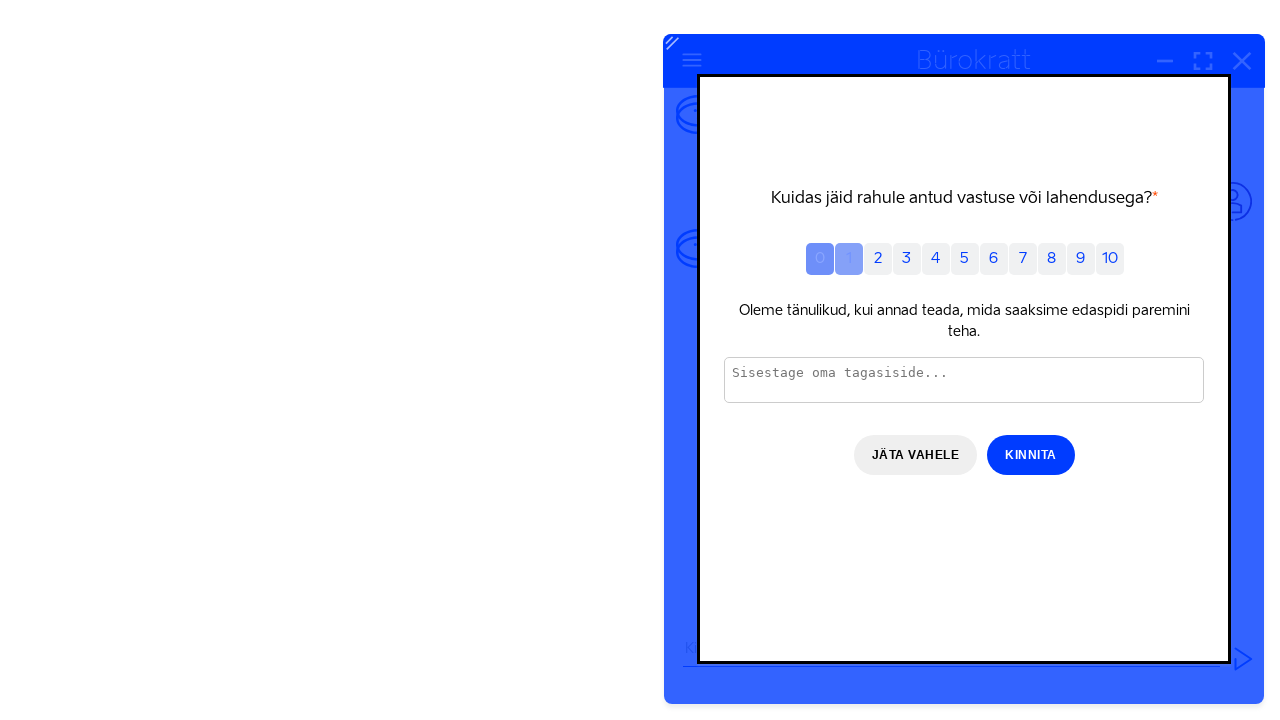

Clicked rating button 2 in feedback dialog at (878, 259) on internal:role=button[name="2"s]
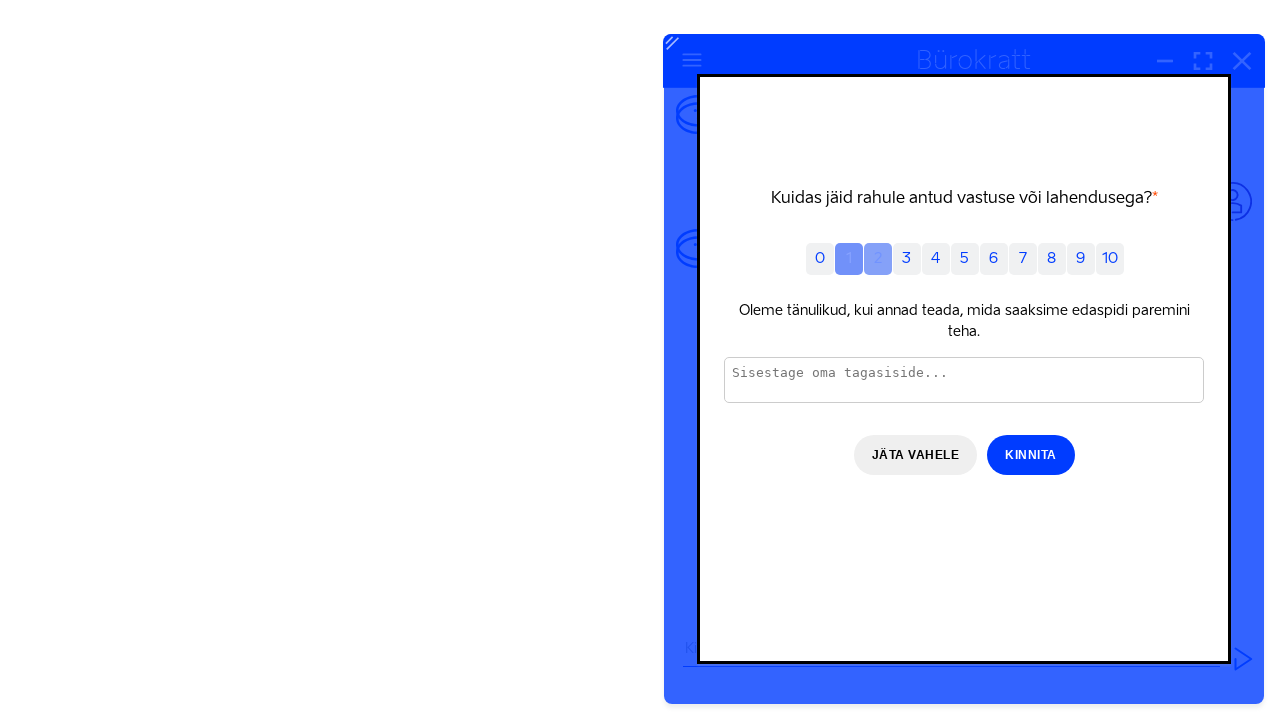

Clicked rating button 3 in feedback dialog at (906, 259) on internal:role=button[name="3"s]
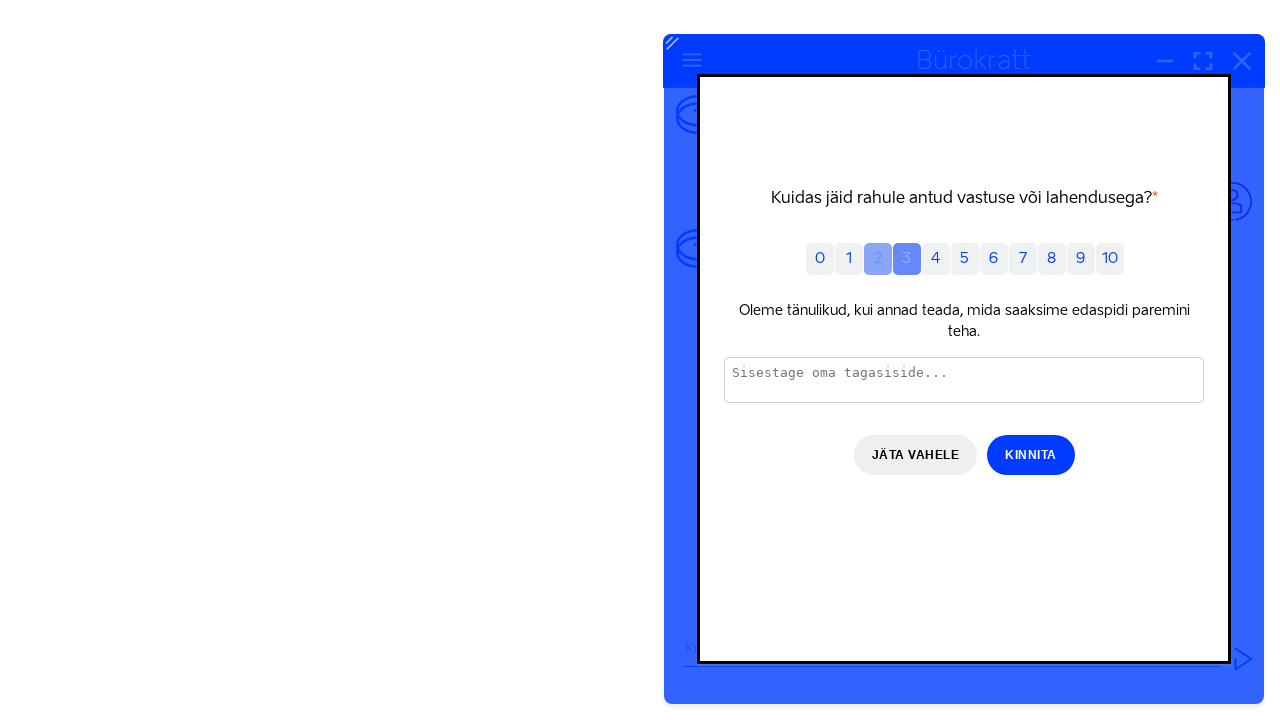

Clicked rating button 4 in feedback dialog at (936, 259) on internal:role=button[name="4"s]
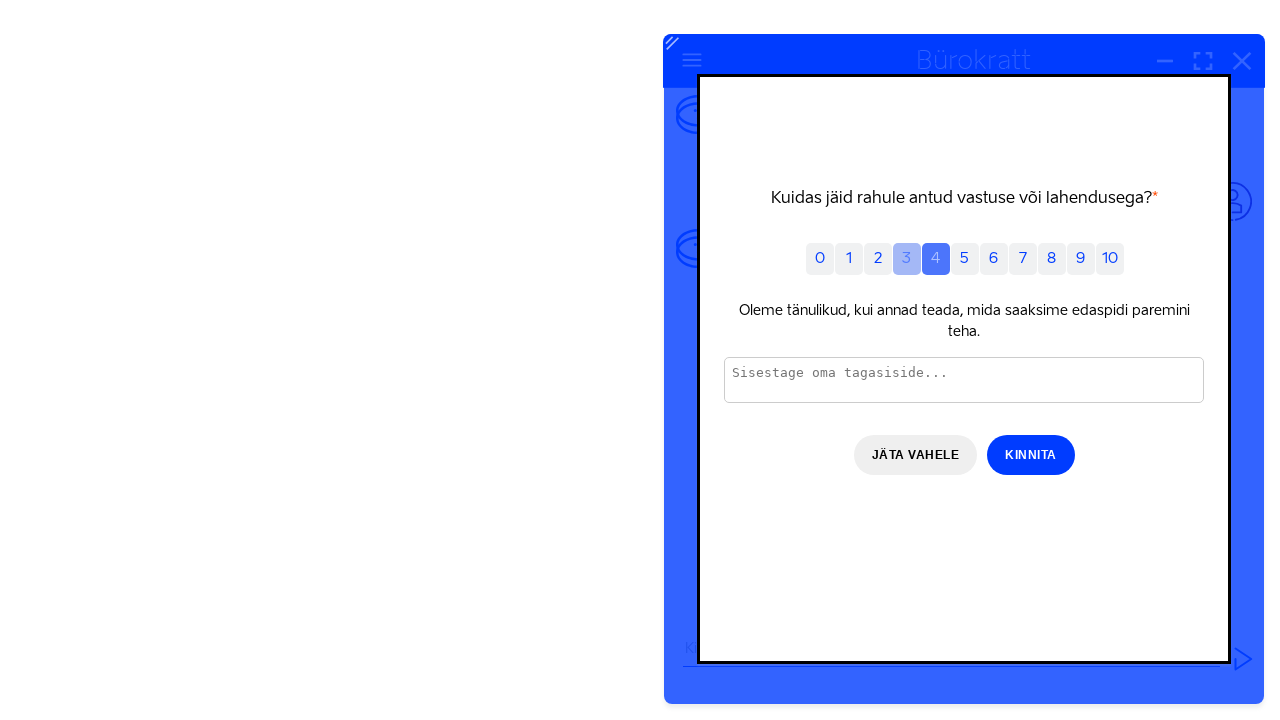

Clicked rating button 5 in feedback dialog at (964, 259) on internal:role=button[name="5"s]
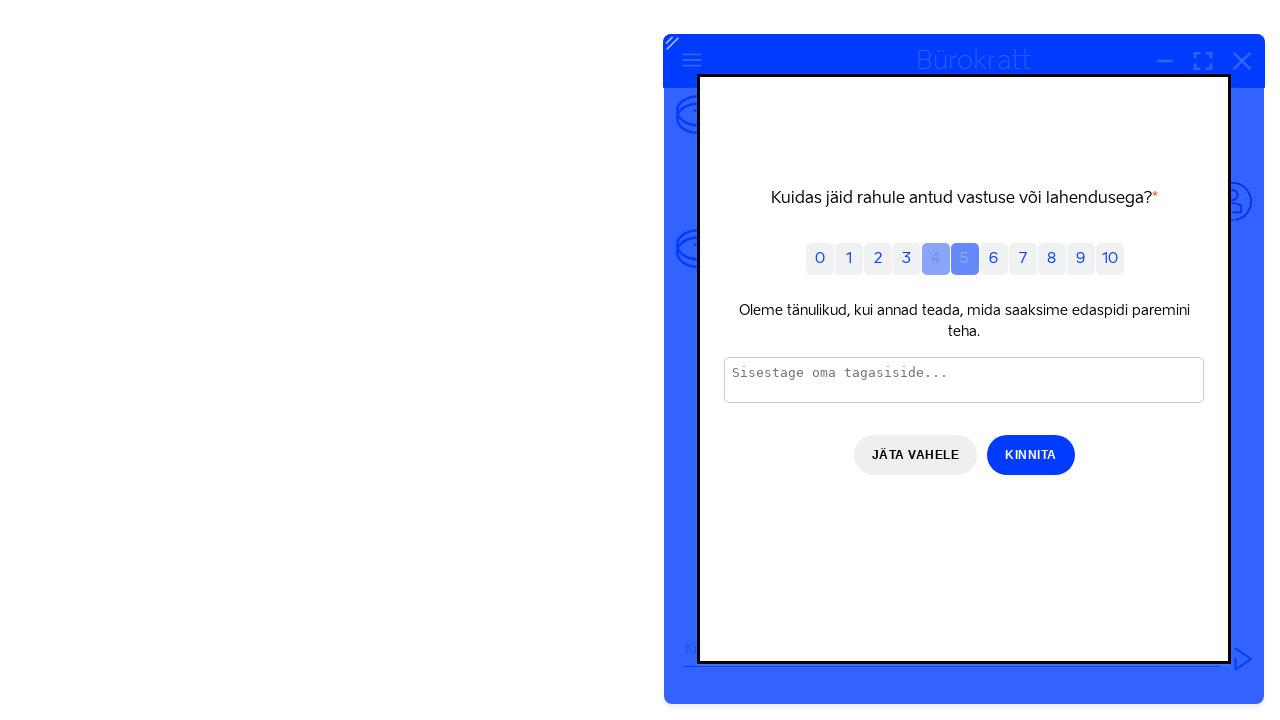

Clicked rating button 6 in feedback dialog at (994, 259) on internal:role=button[name="6"s]
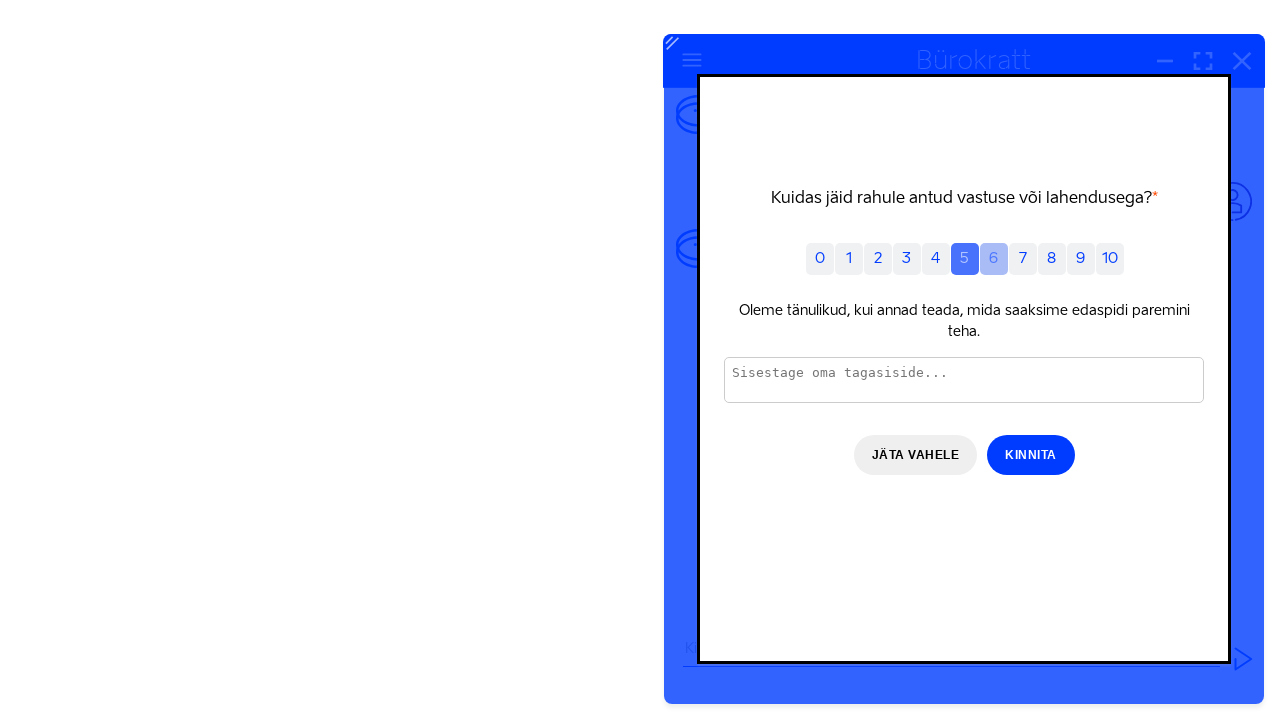

Clicked rating button 7 in feedback dialog at (1022, 259) on internal:role=button[name="7"s]
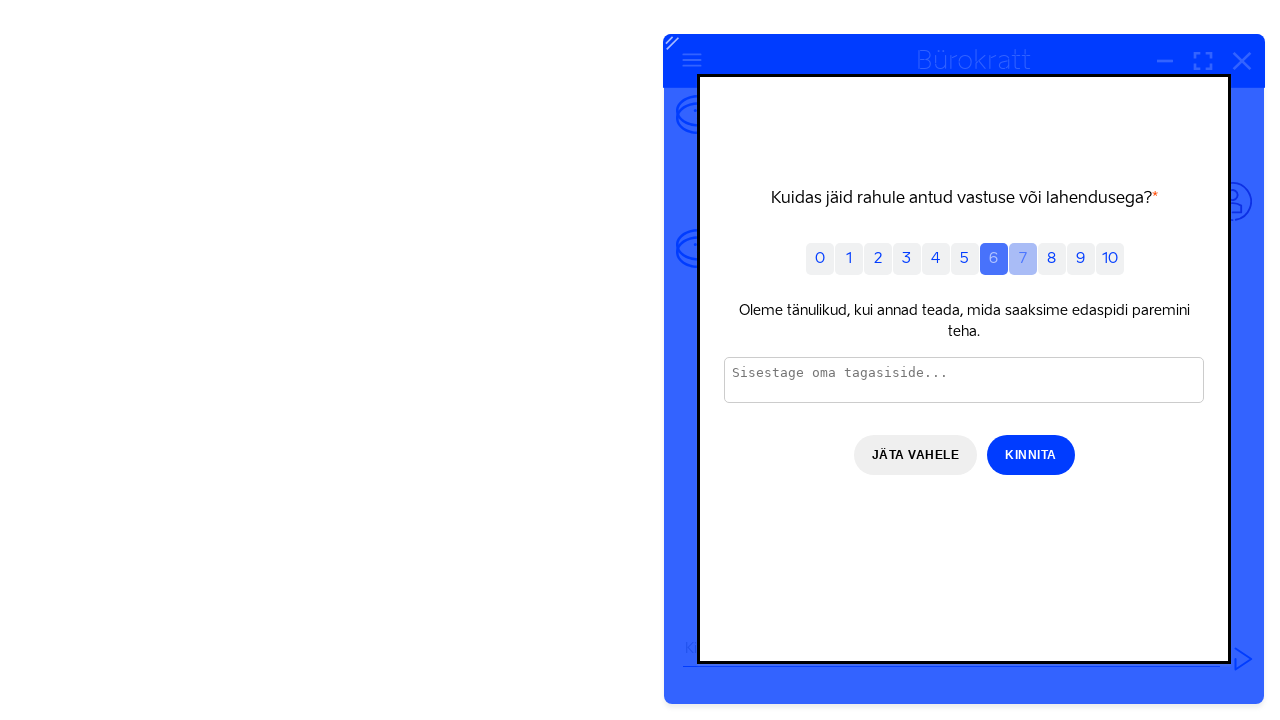

Clicked rating button 8 in feedback dialog at (1052, 259) on internal:role=button[name="8"s]
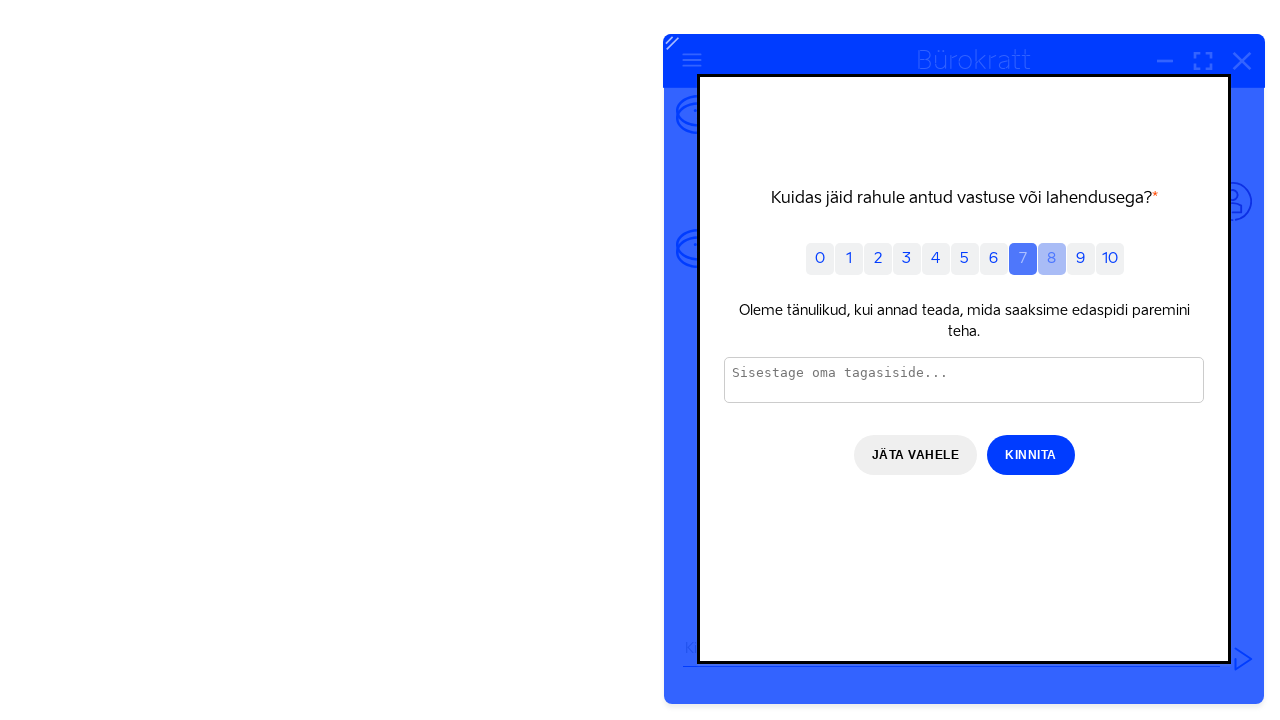

Clicked rating button 9 in feedback dialog at (1080, 259) on internal:role=button[name="9"s]
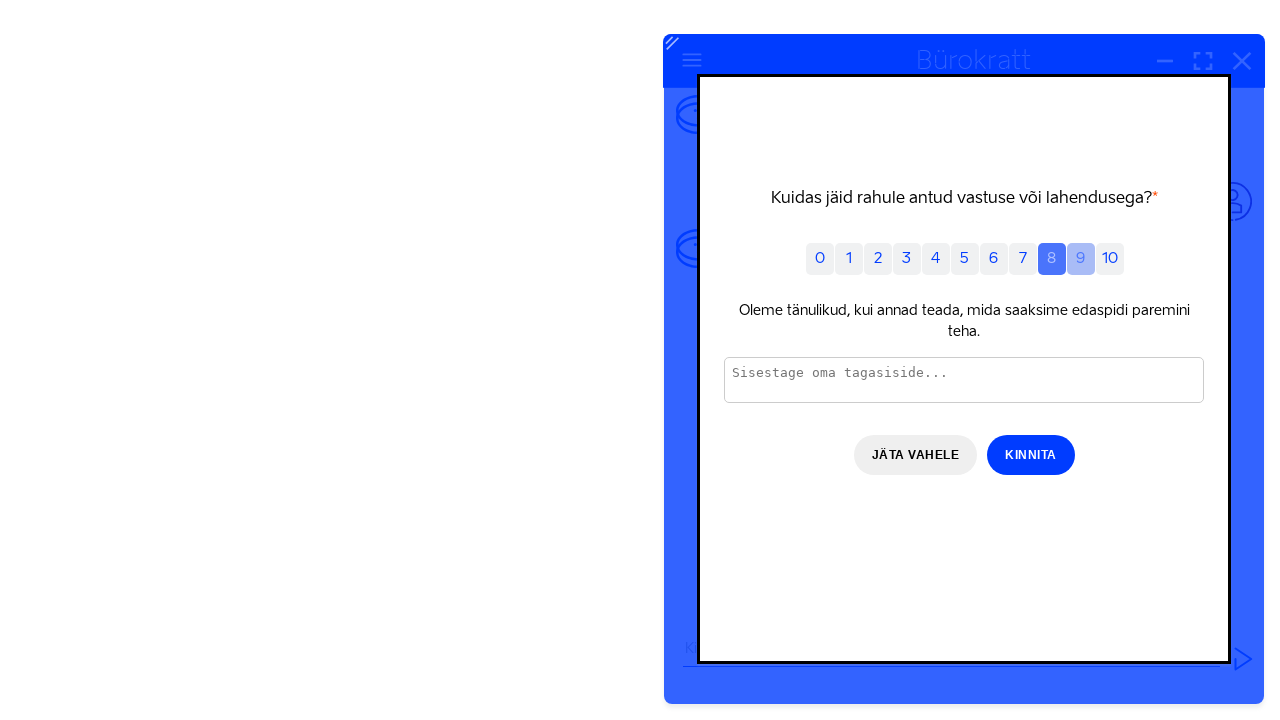

Clicked rating button 10 in feedback dialog at (1110, 259) on internal:role=button[name="10"s]
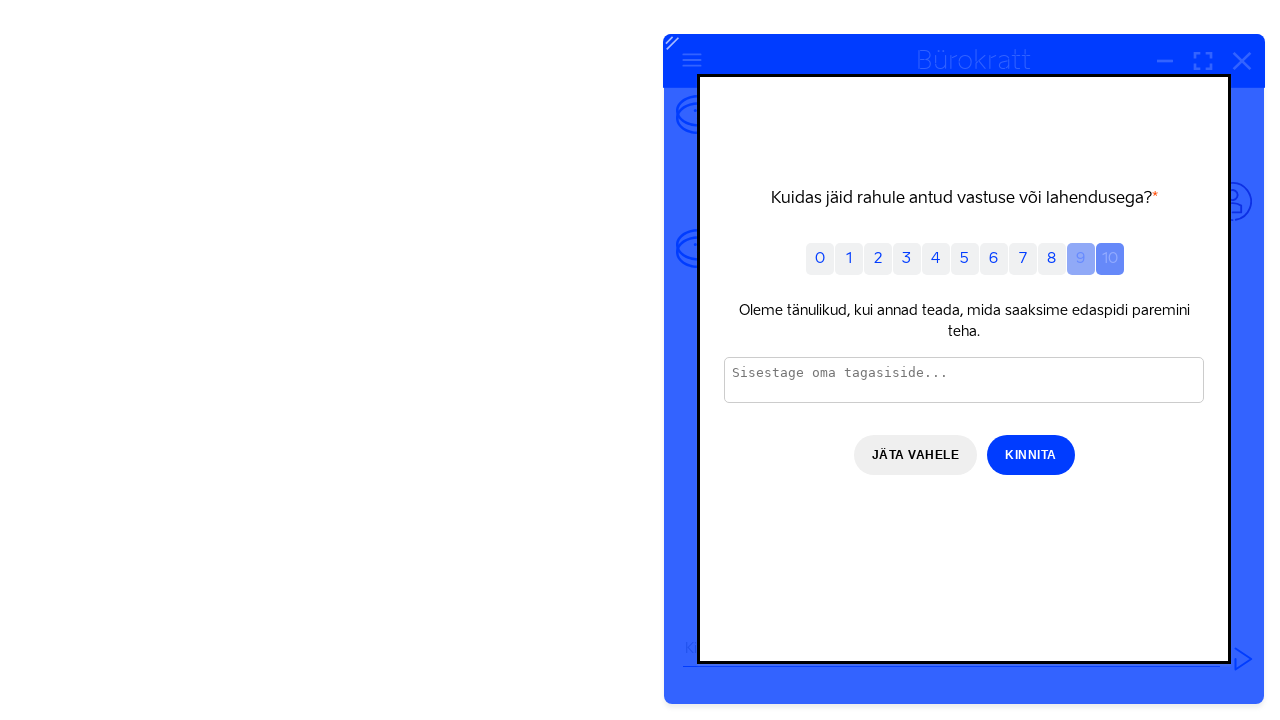

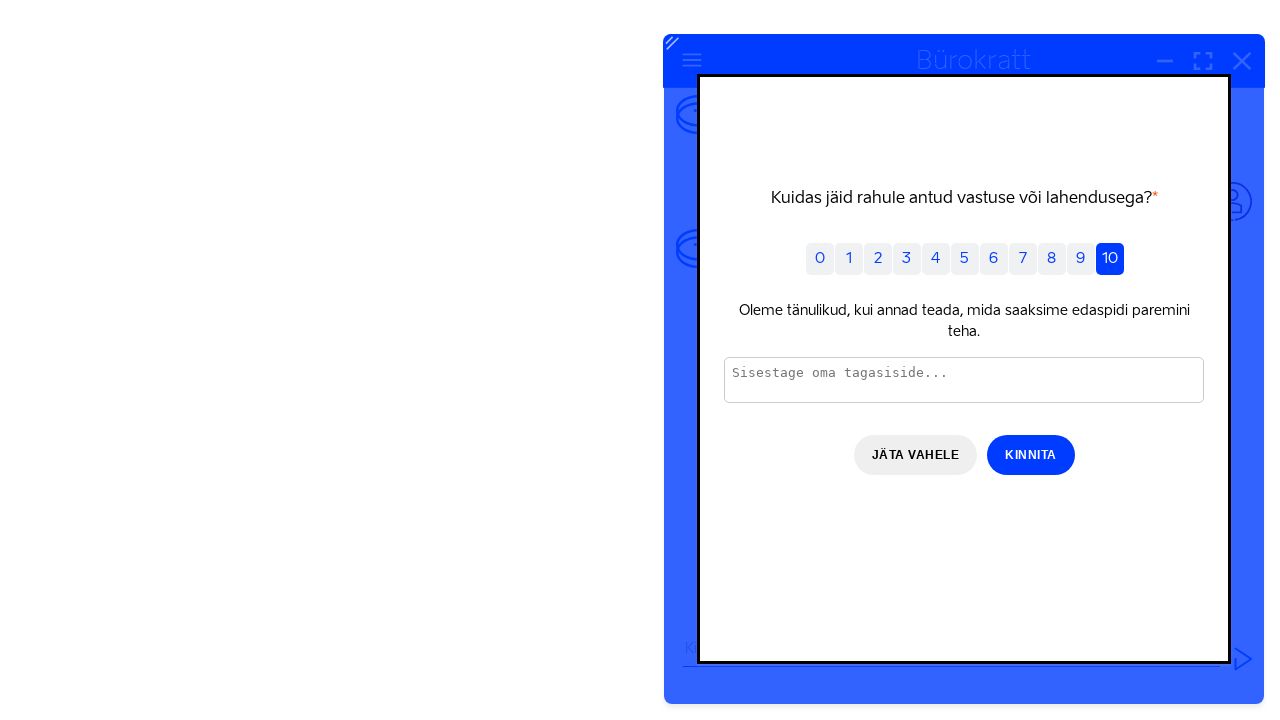